Navigates to a barcode generator website and verifies that a barcode image is present on the page

Starting URL: http://barcode.tec-it.com/en

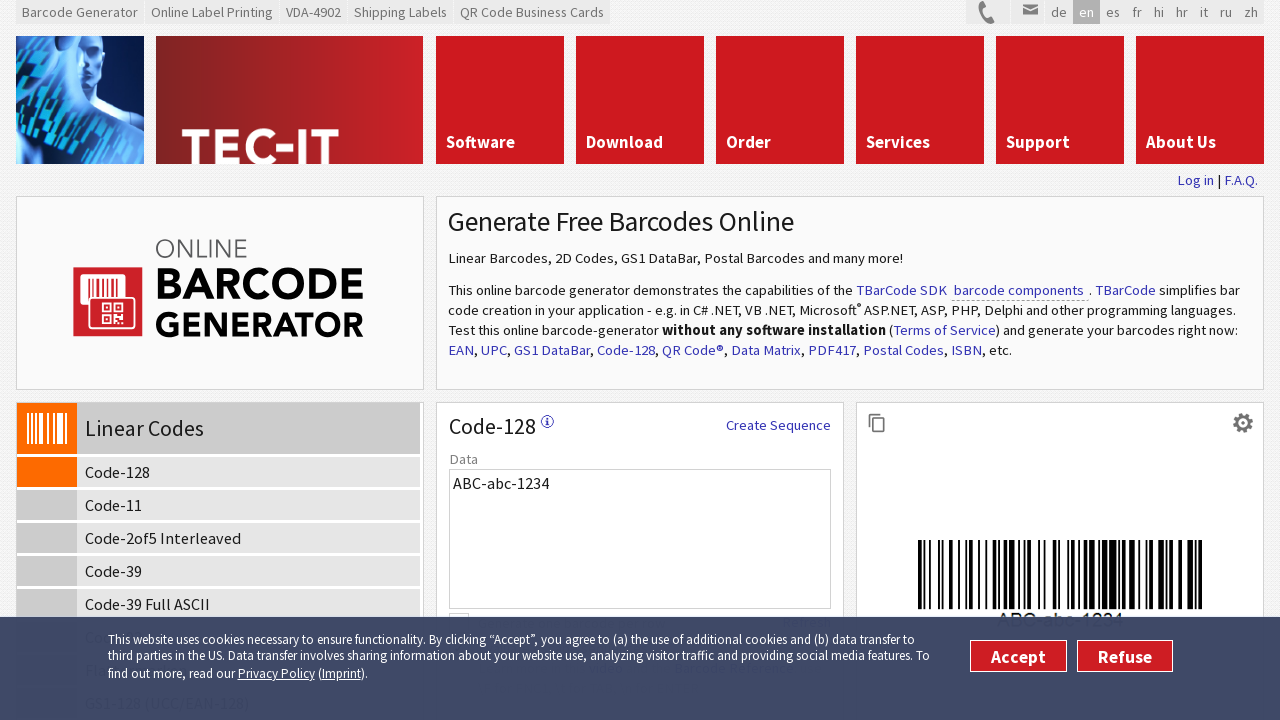

Navigated to barcode generator website
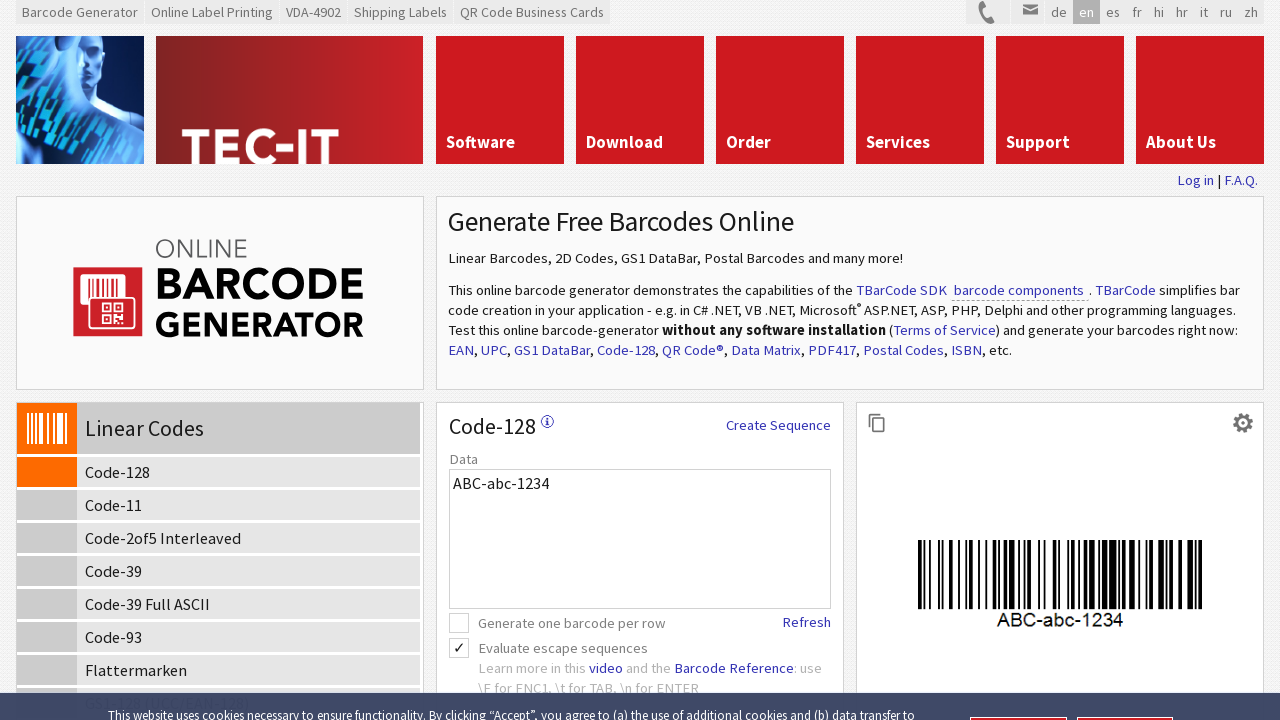

Barcode image element loaded on the page
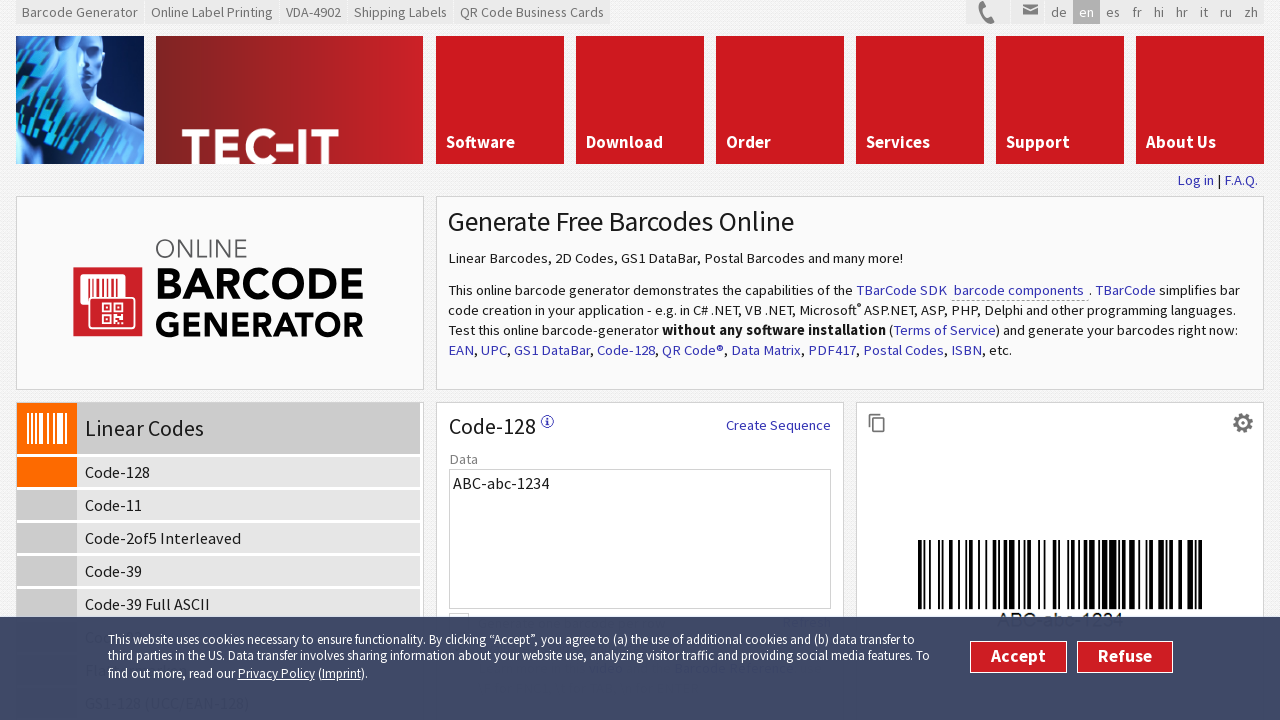

Located first barcode image element
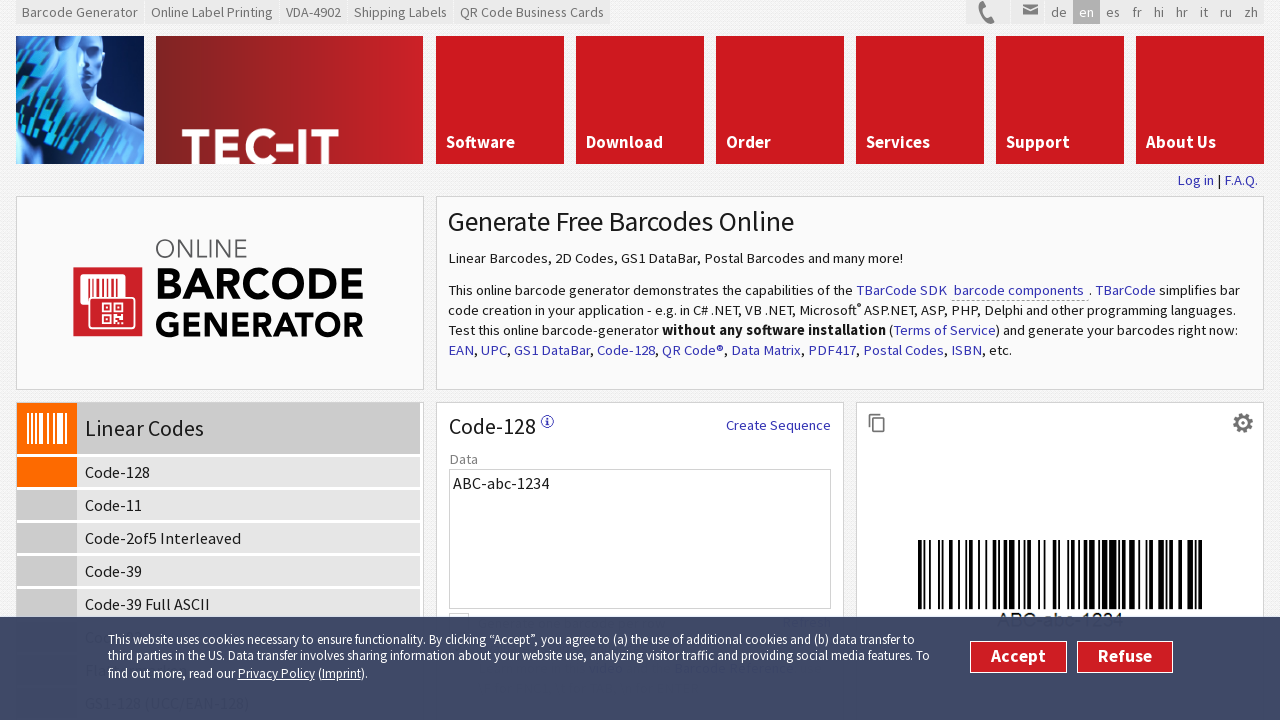

Retrieved src attribute from barcode image
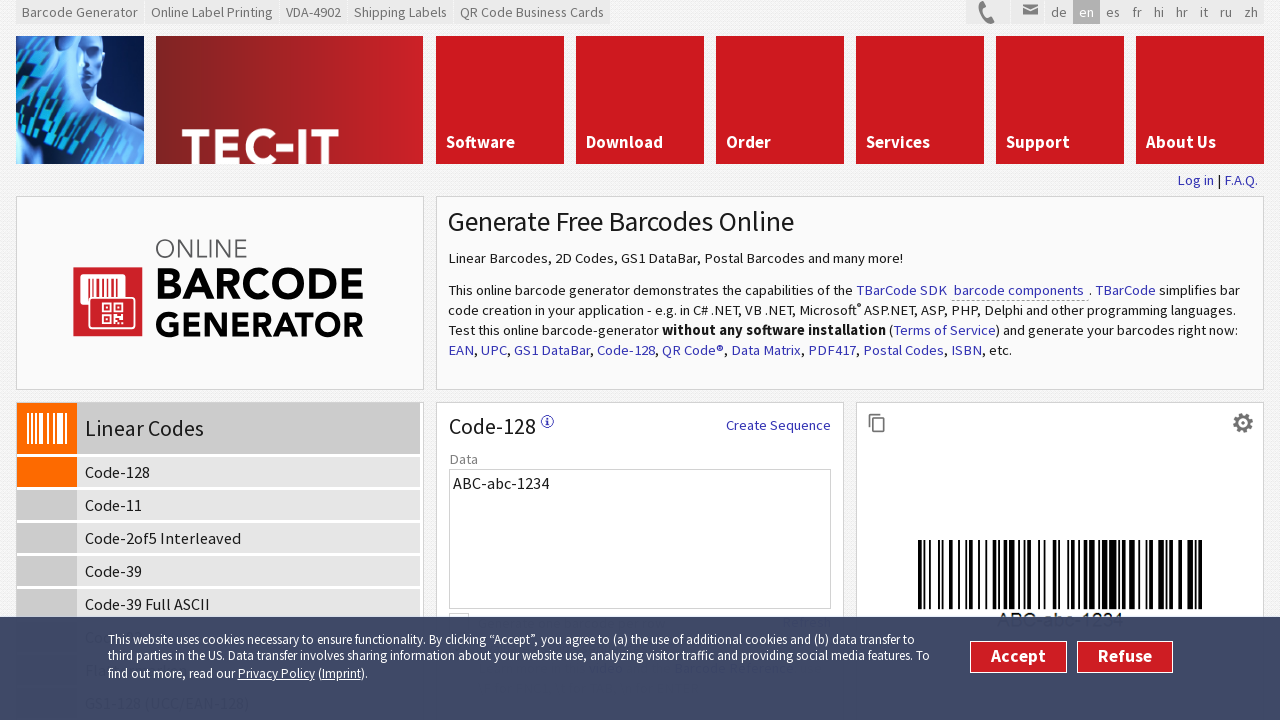

Verified that barcode image URL exists
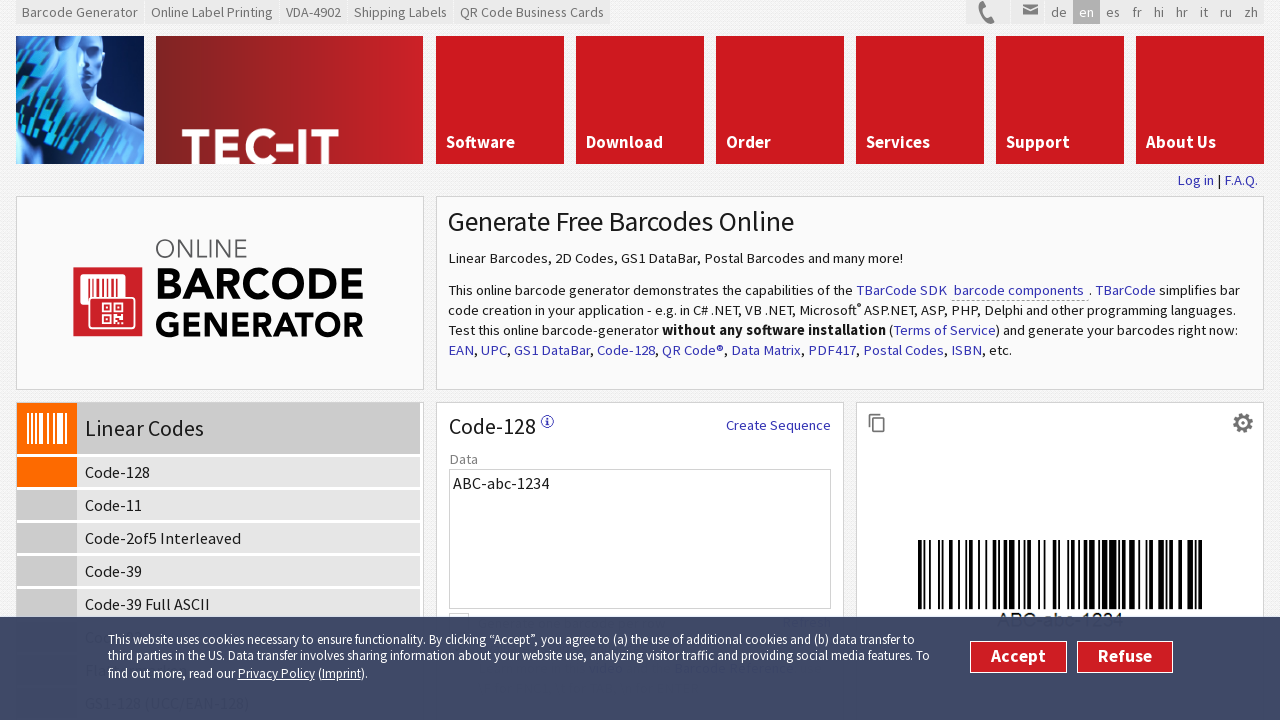

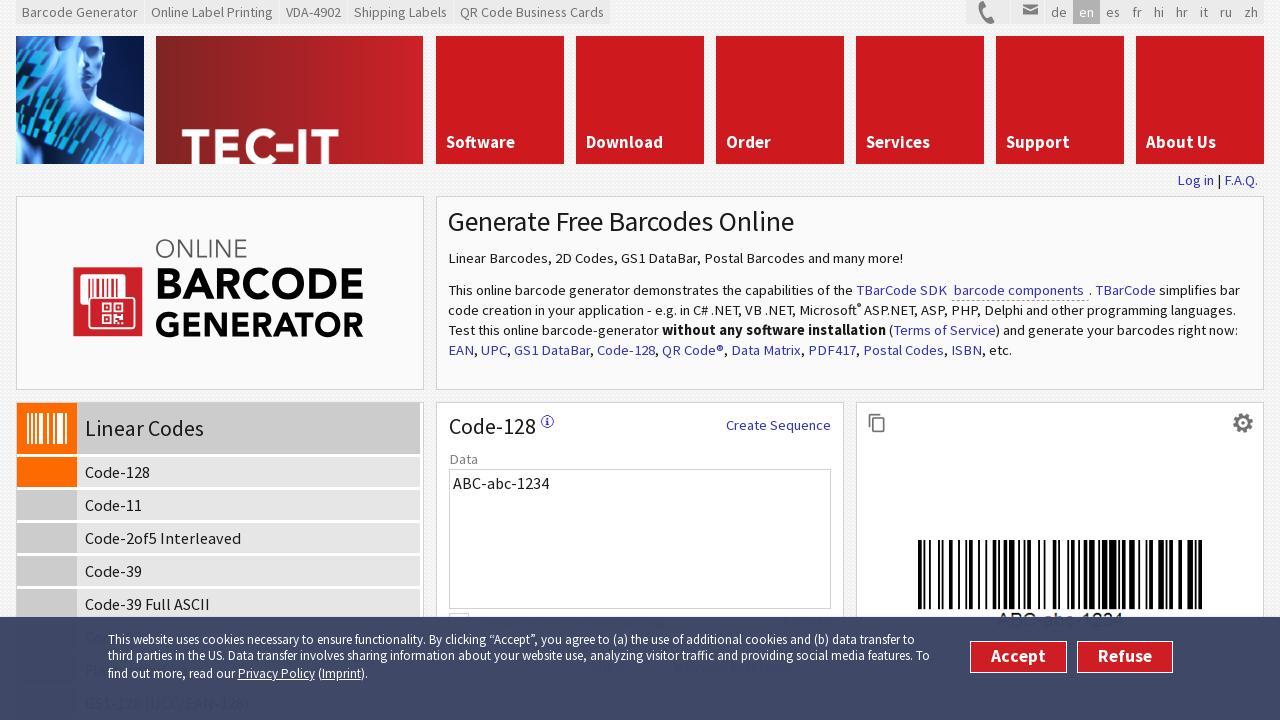